Tests advanced UI interactions including hovering over an element, right-clicking, and clicking on a menu item that appears on hover

Starting URL: https://rahulshettyacademy.com/AutomationPractice/

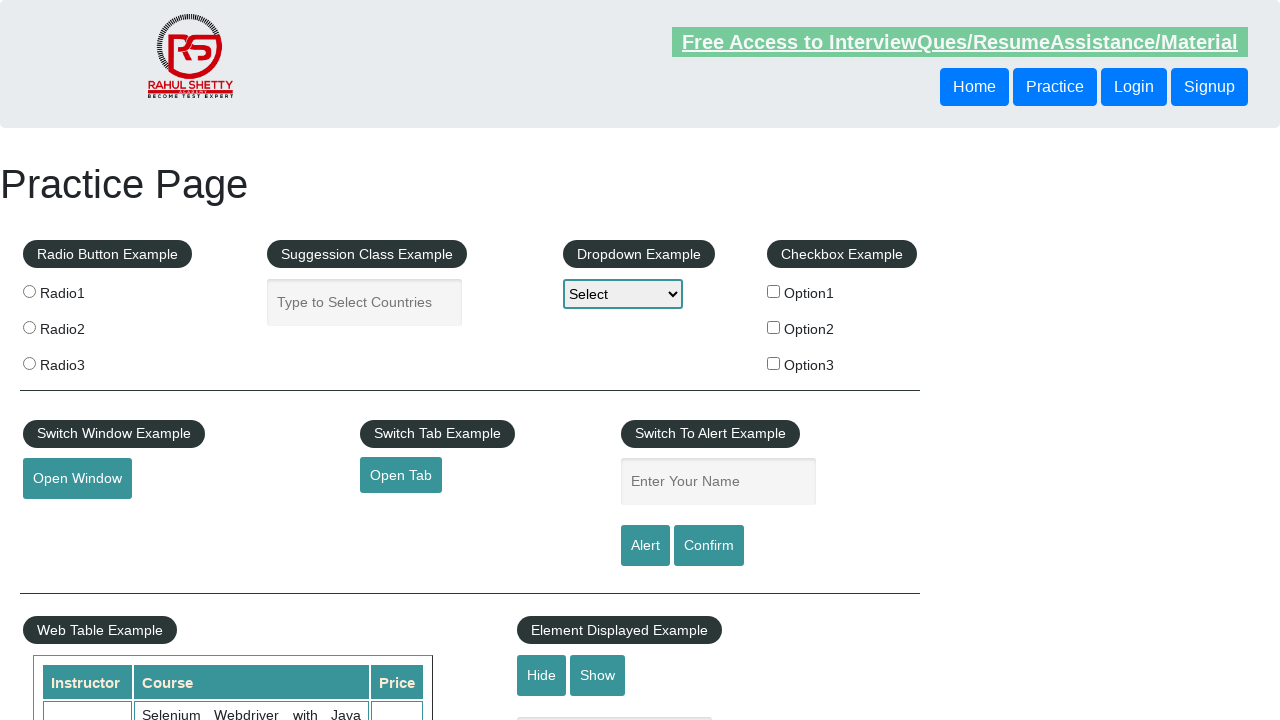

Hovered over the mousehover element to reveal menu at (83, 361) on #mousehover
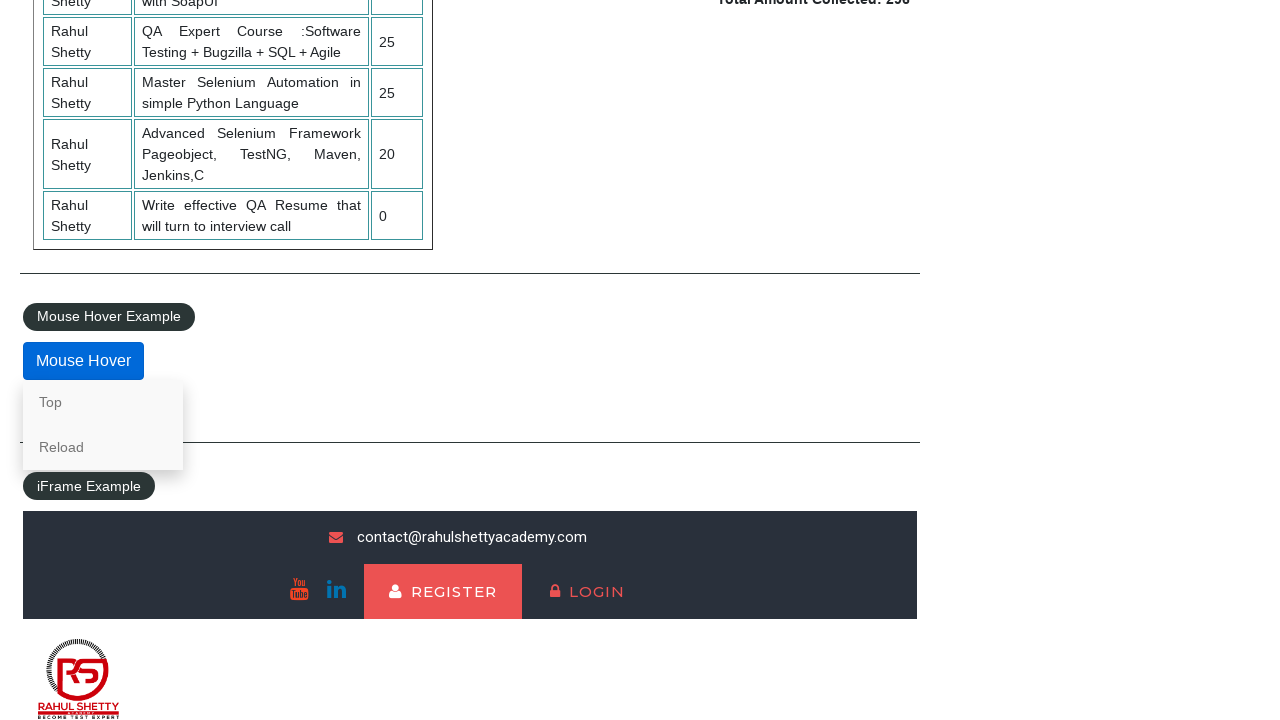

Right-clicked on the mousehover element at (83, 361) on #mousehover
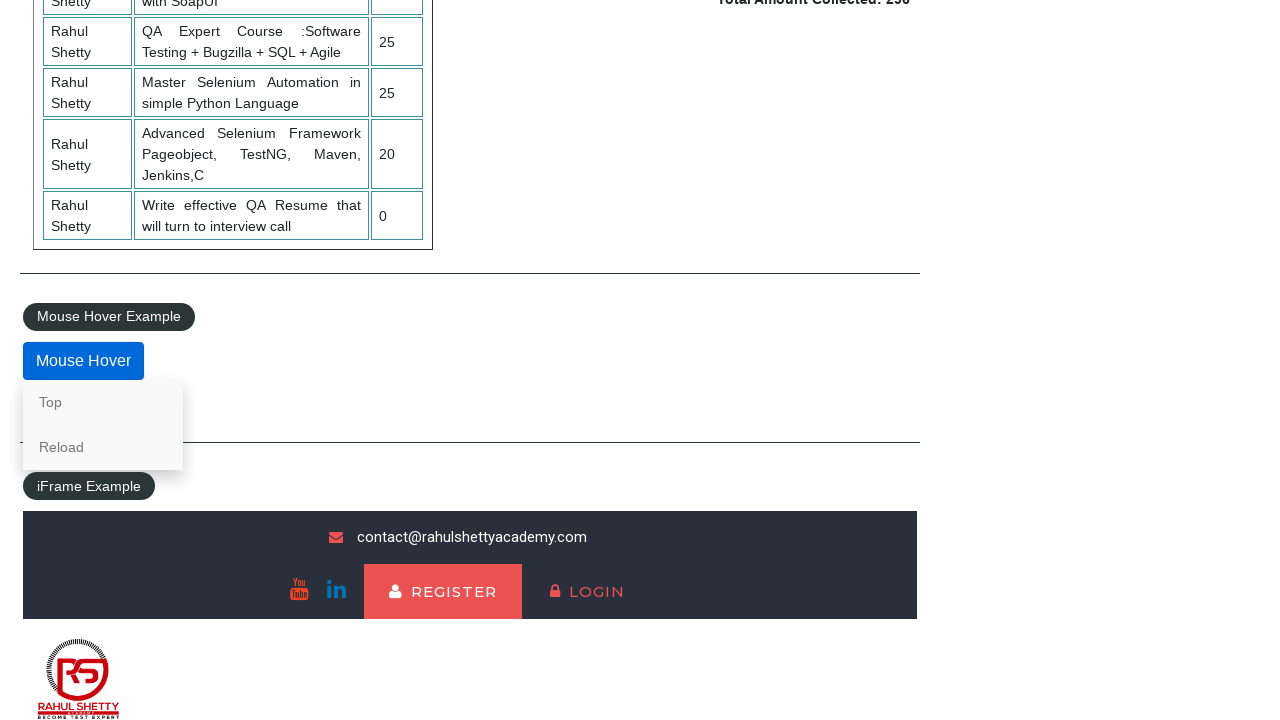

Clicked on the Reload menu item that appeared on hover at (103, 447) on text=Reload
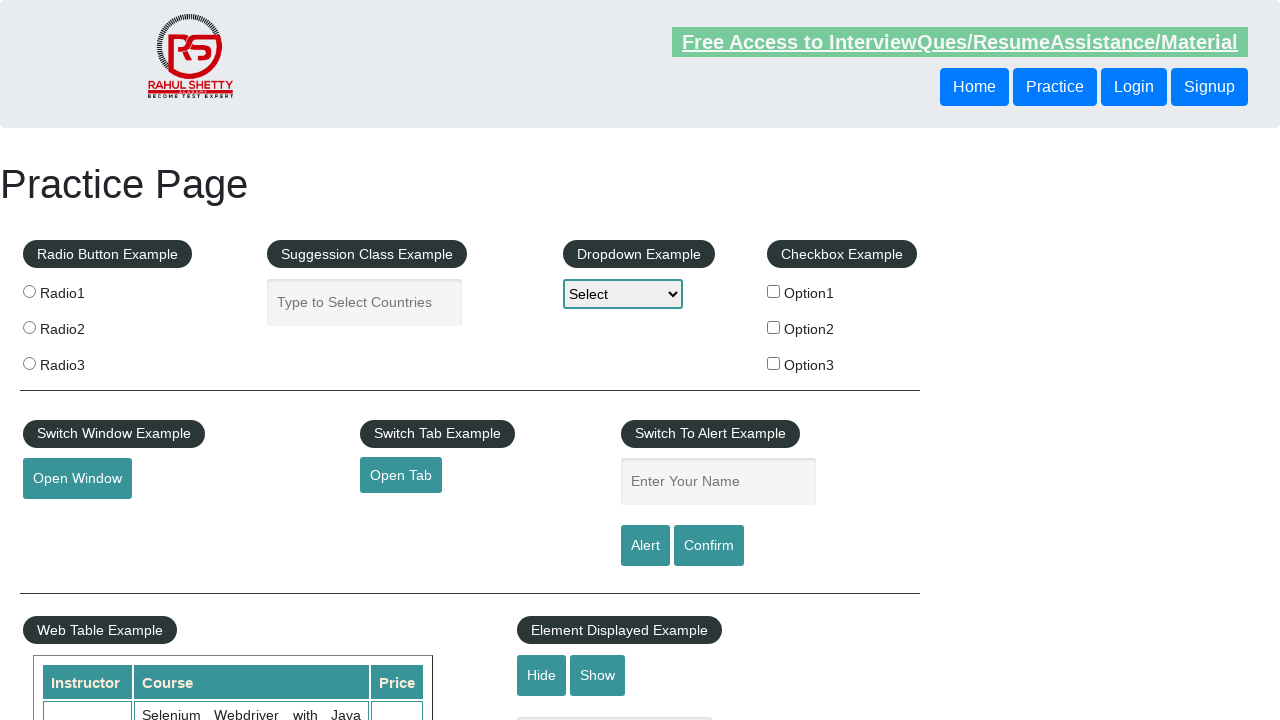

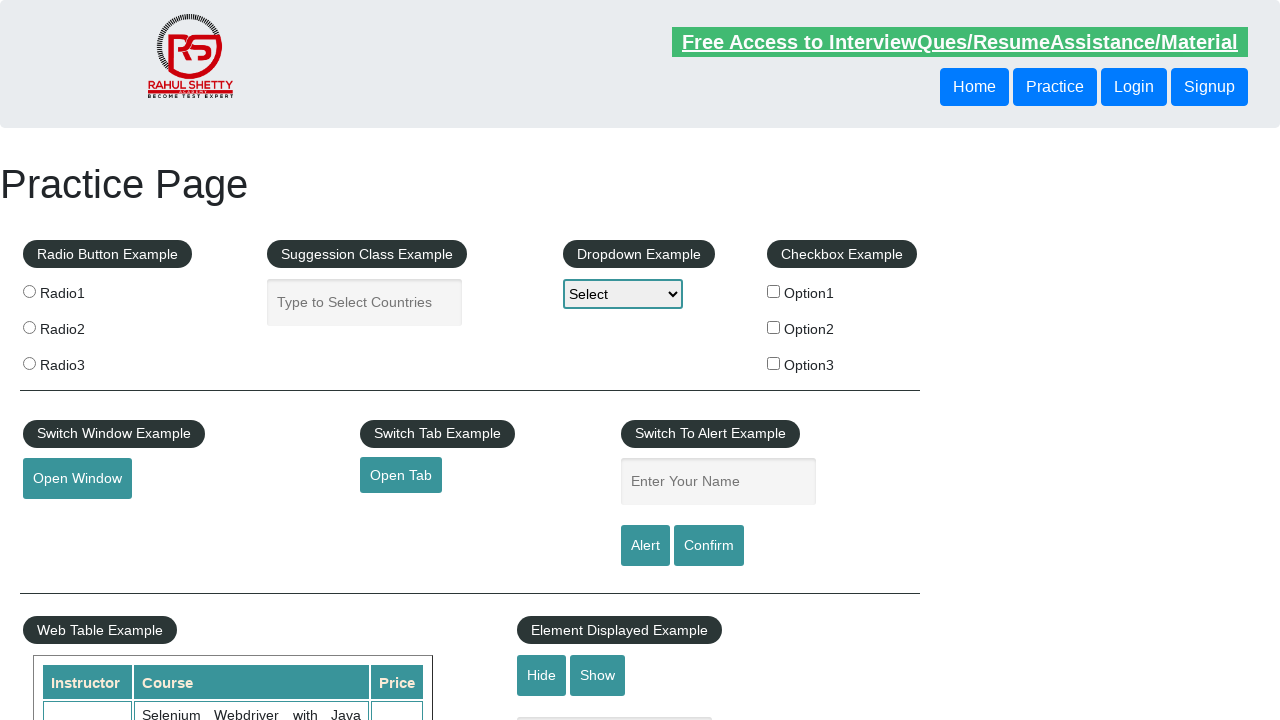